Tests e-commerce functionality by adding multiple products to cart, proceeding to checkout, and applying a promotional code

Starting URL: https://rahulshettyacademy.com/seleniumPractise/#/

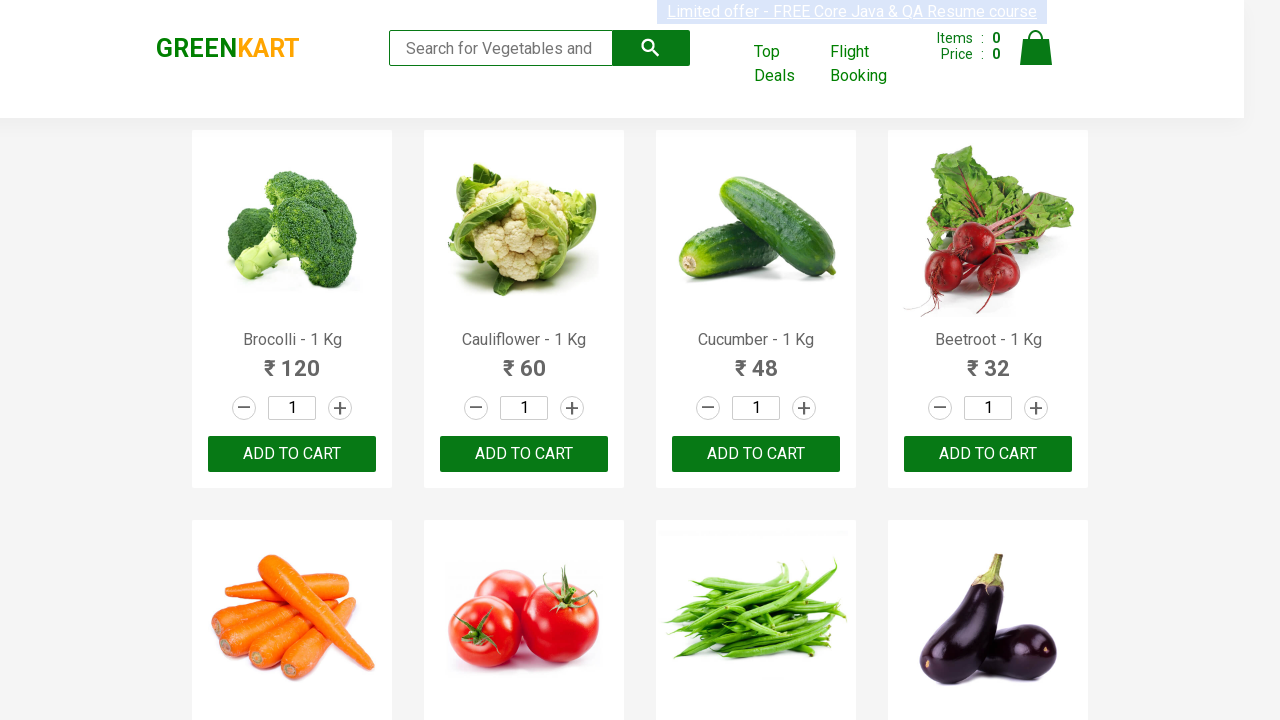

Waited for products to load on the page
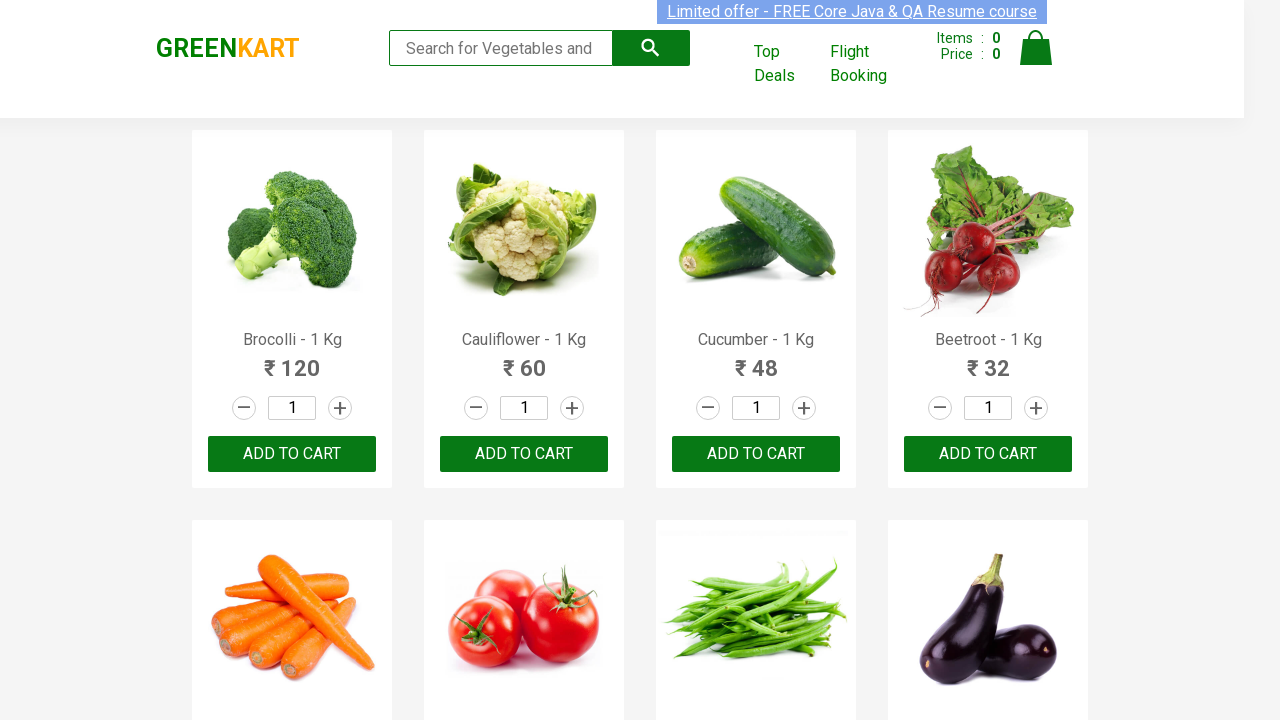

Retrieved all product elements from the page
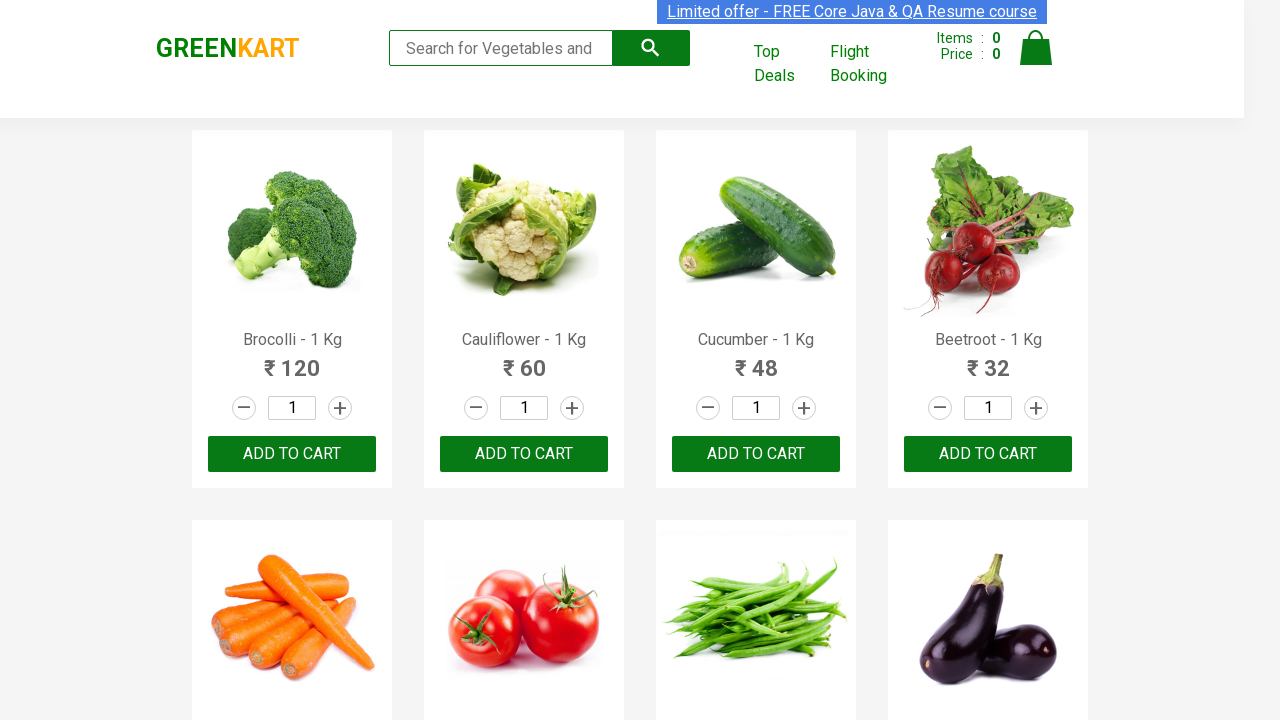

Added Cucumber to the cart at (756, 454) on div.product-action > button >> nth=2
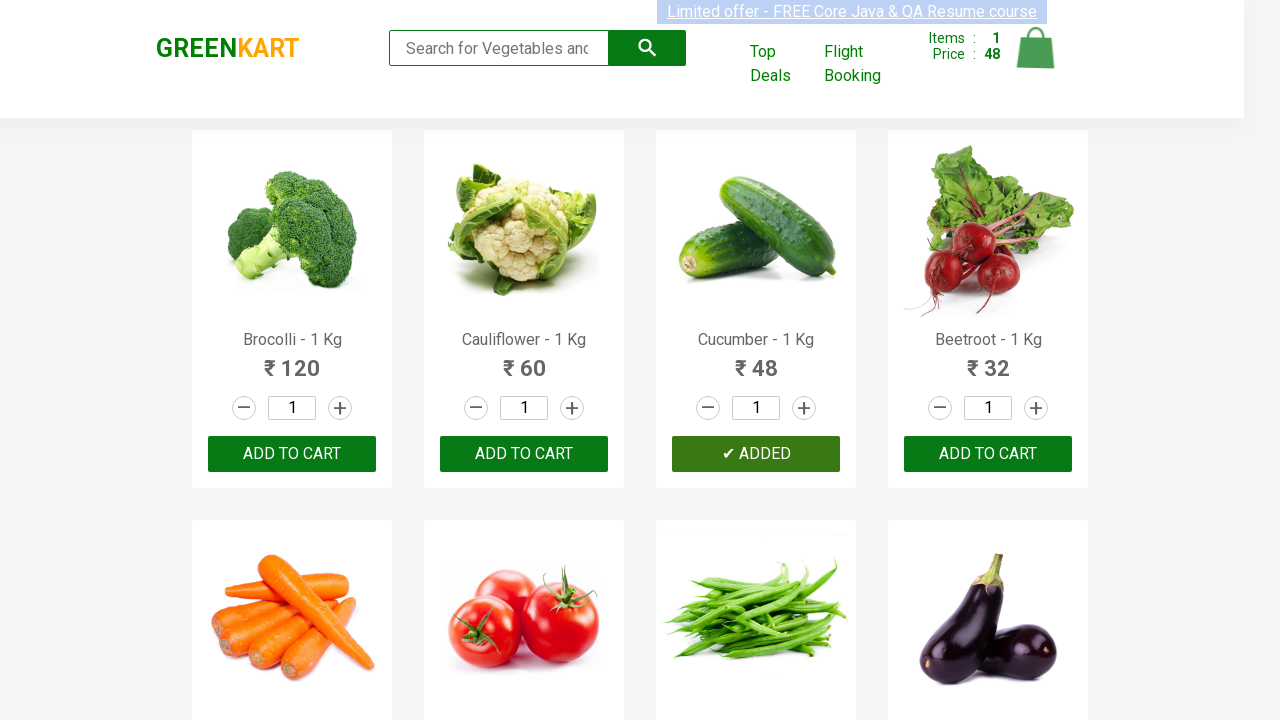

Added Beetroot to the cart at (988, 454) on div.product-action > button >> nth=3
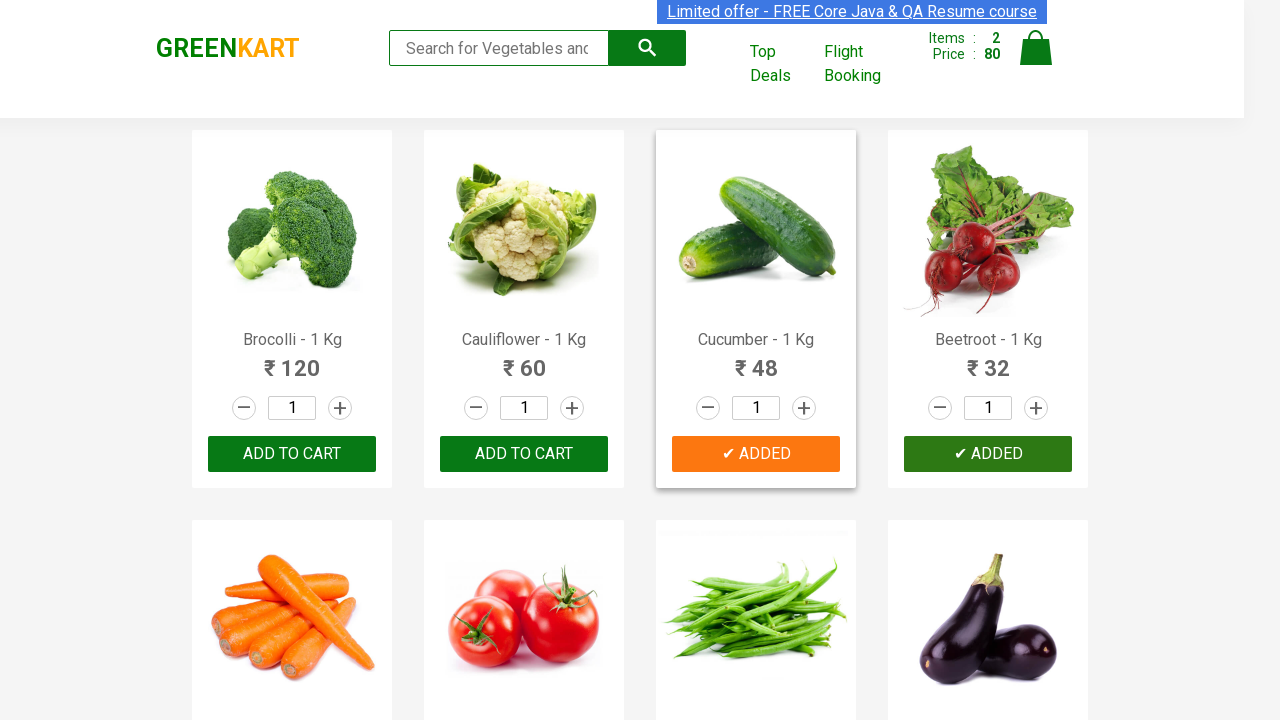

Added Raspberry to the cart at (756, 360) on div.product-action > button >> nth=22
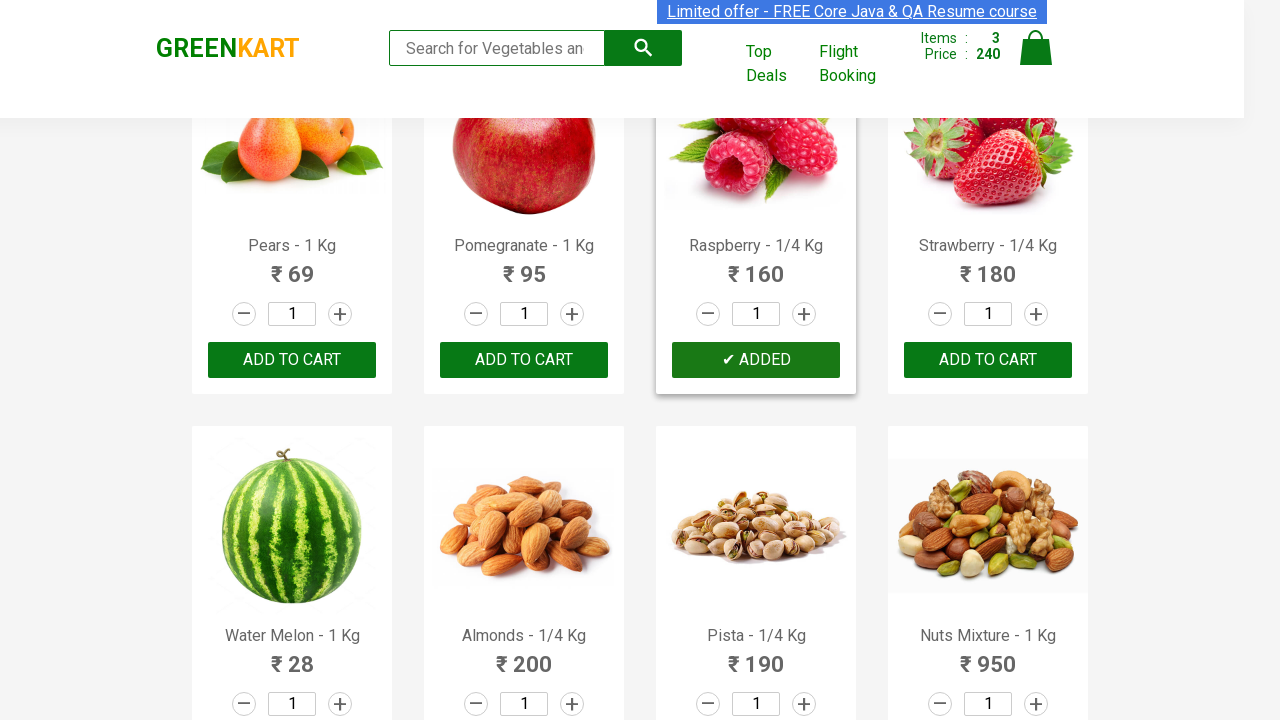

Clicked on cart icon to view cart at (1036, 48) on img[alt='Cart']
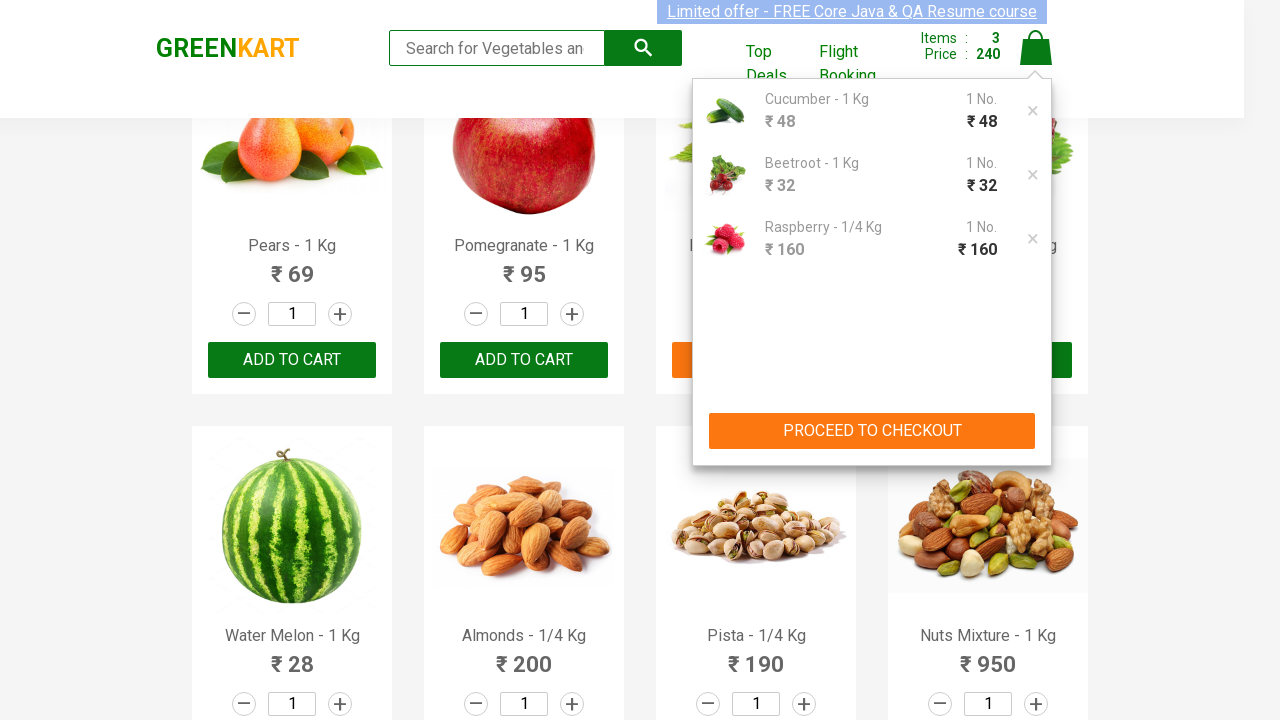

Clicked PROCEED TO CHECKOUT button at (872, 431) on xpath=//button[text()='PROCEED TO CHECKOUT']
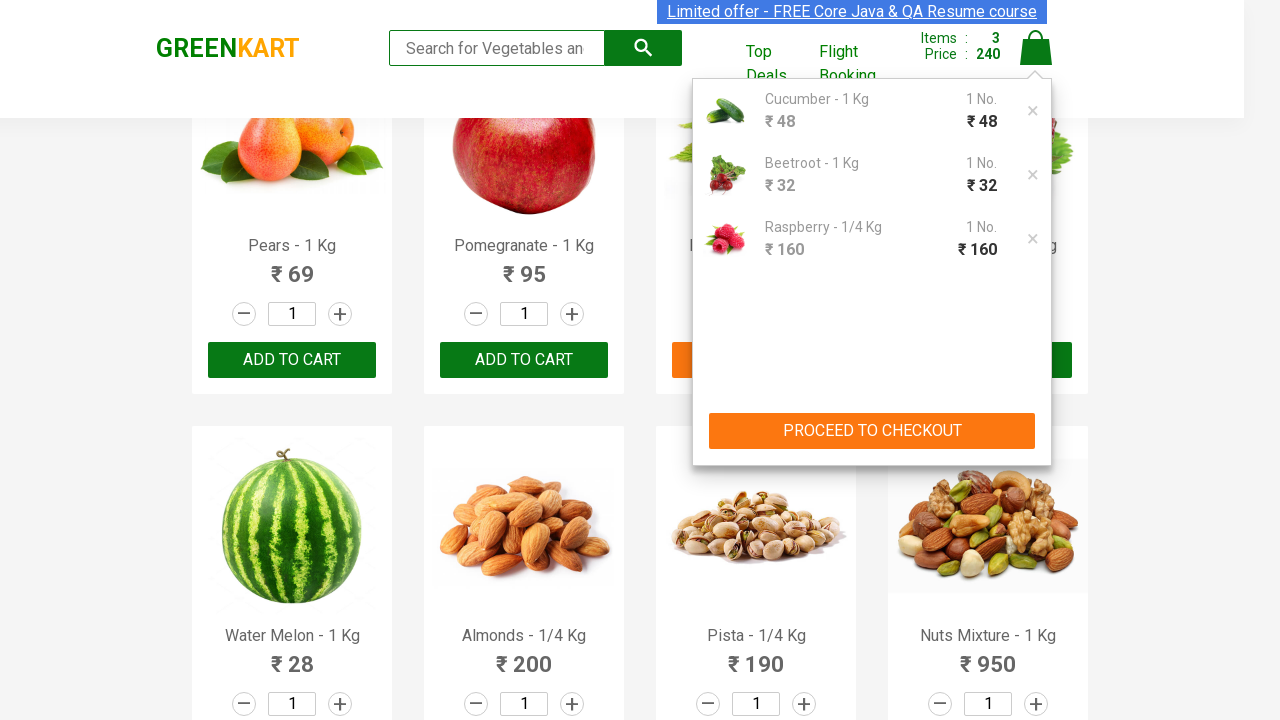

Promo code input field is now visible
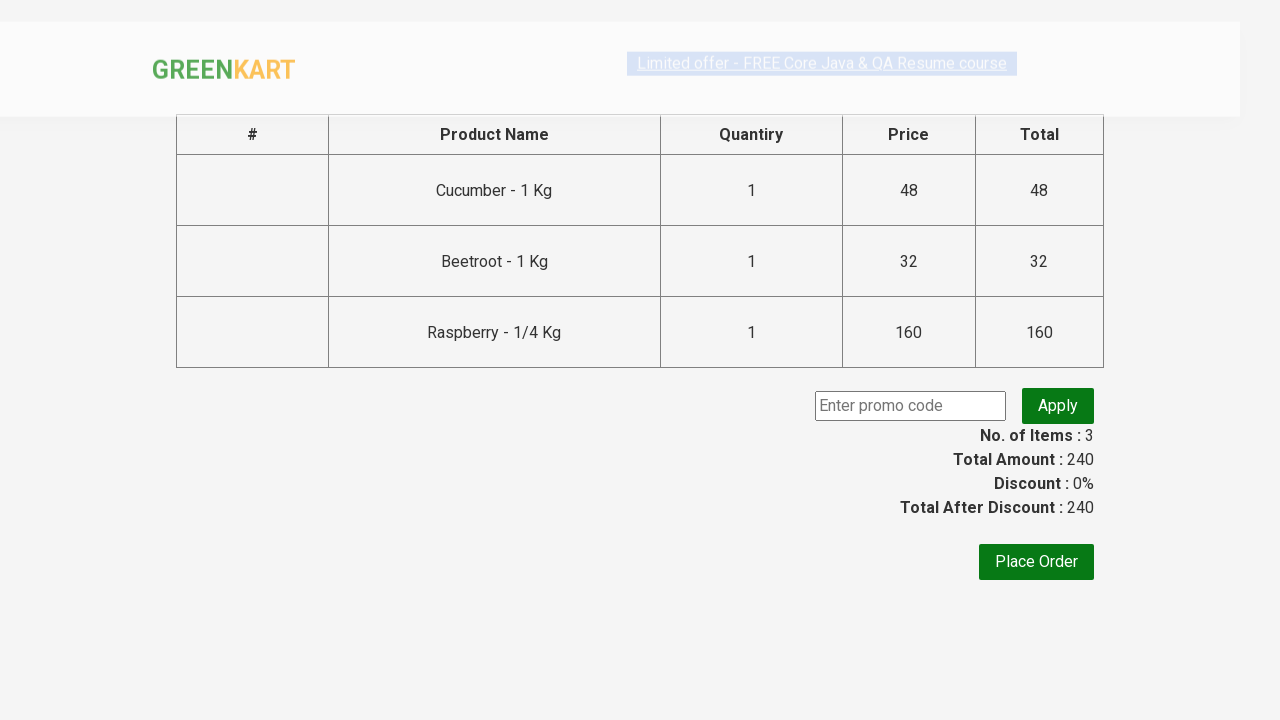

Entered promotional code 'rahulshettyacademy' on input.promoCode
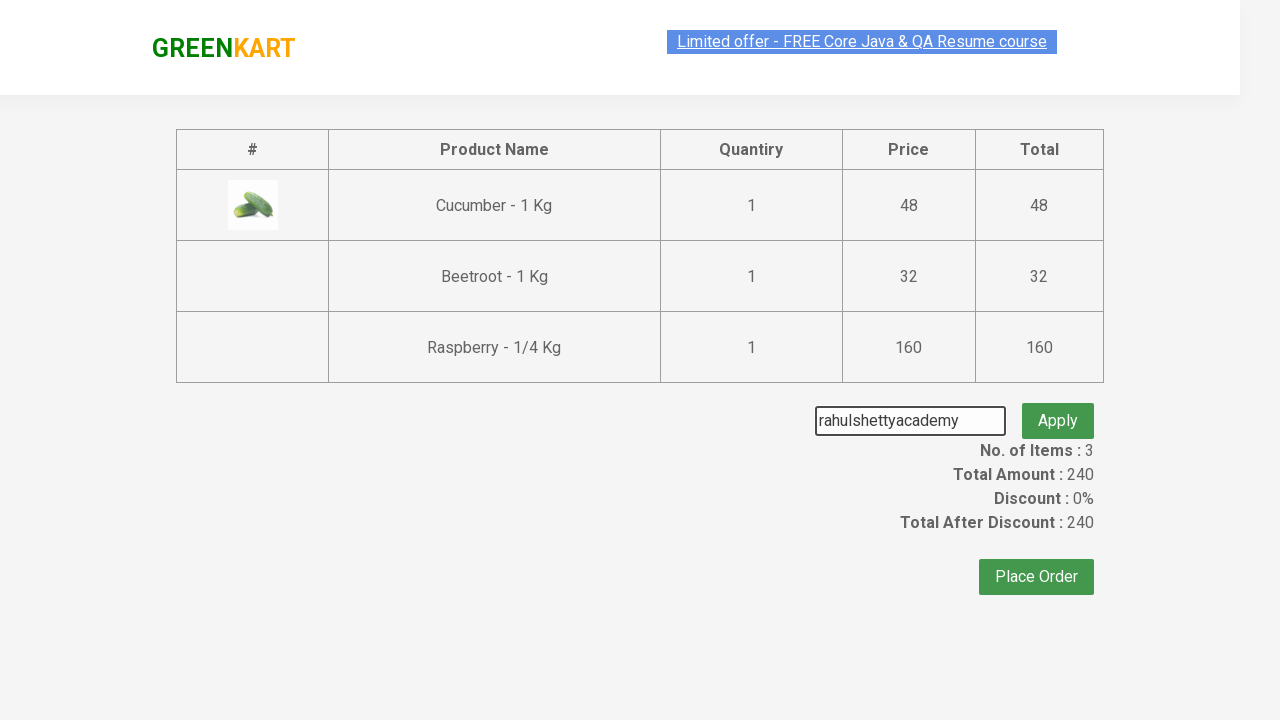

Clicked Apply button to apply promotional code at (1058, 406) on button.promoBtn
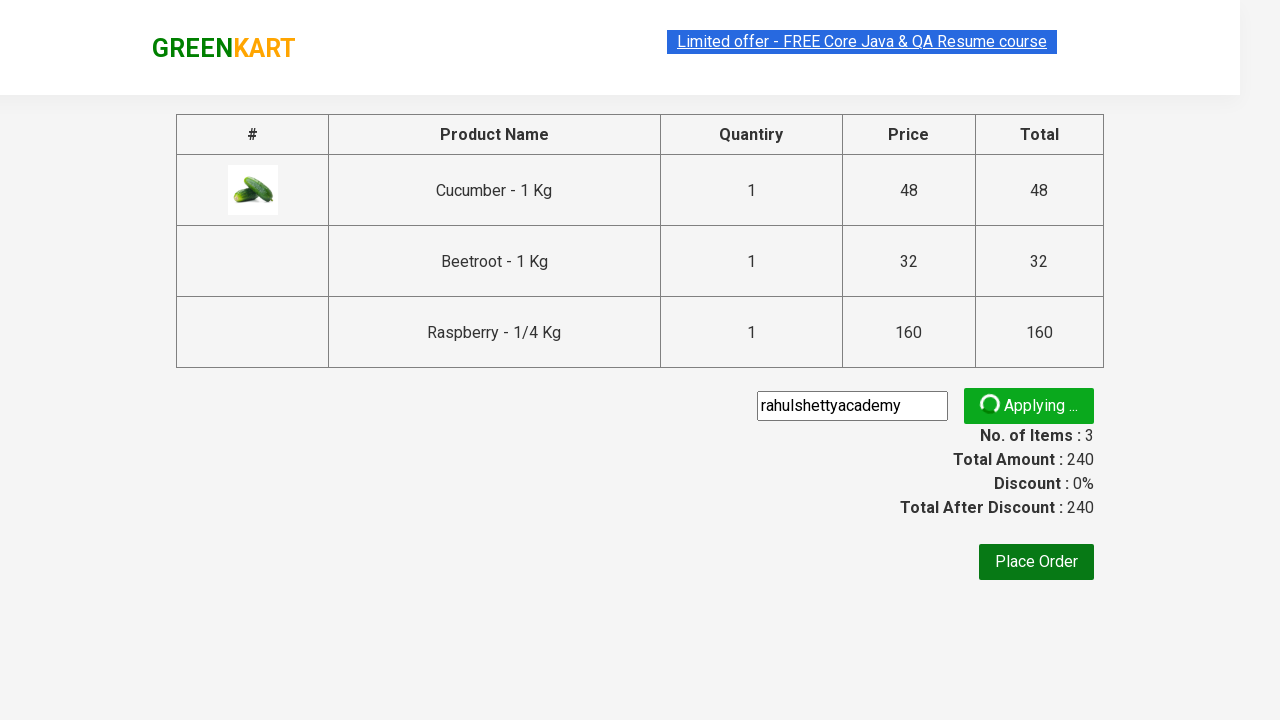

Promo confirmation message has appeared
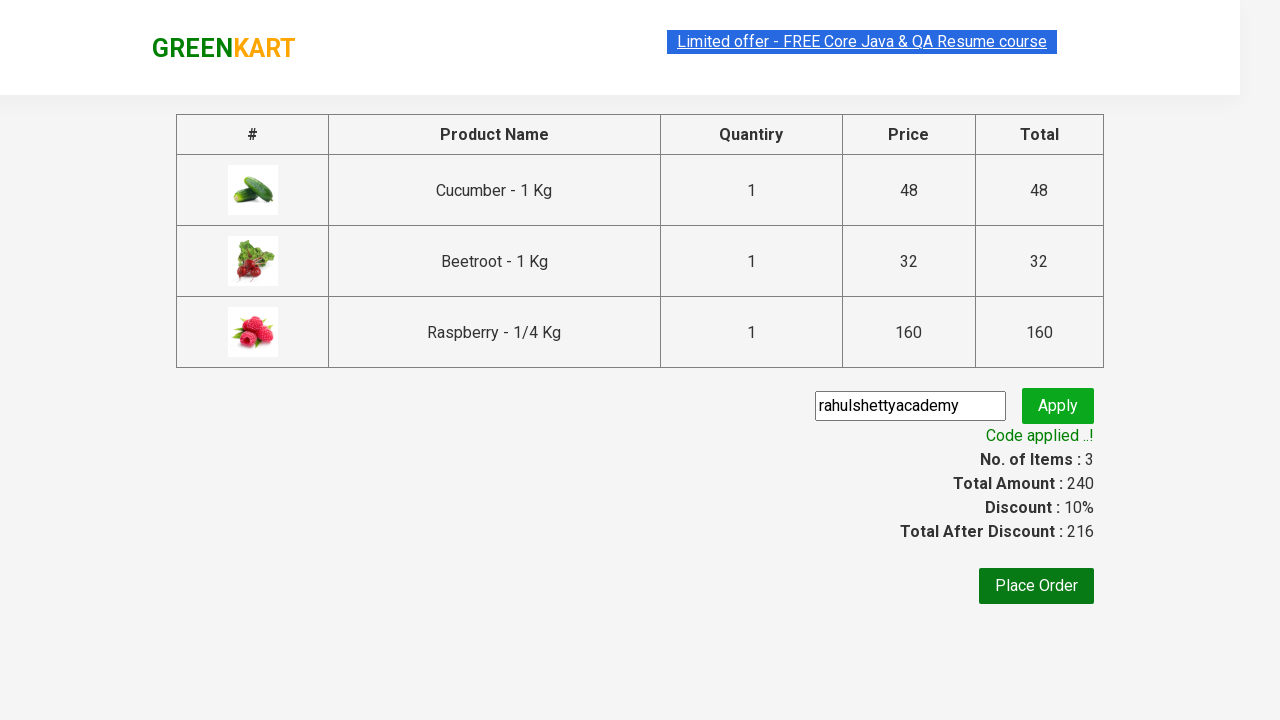

Promo message retrieved: Code applied ..!
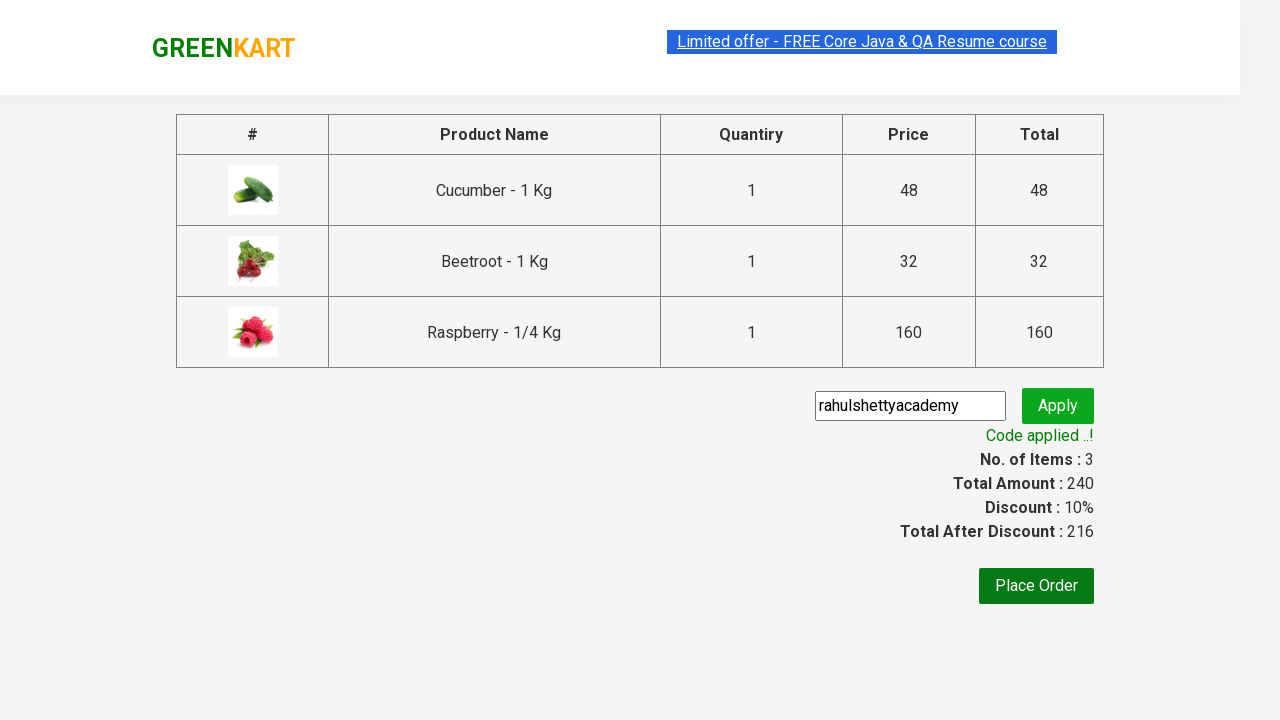

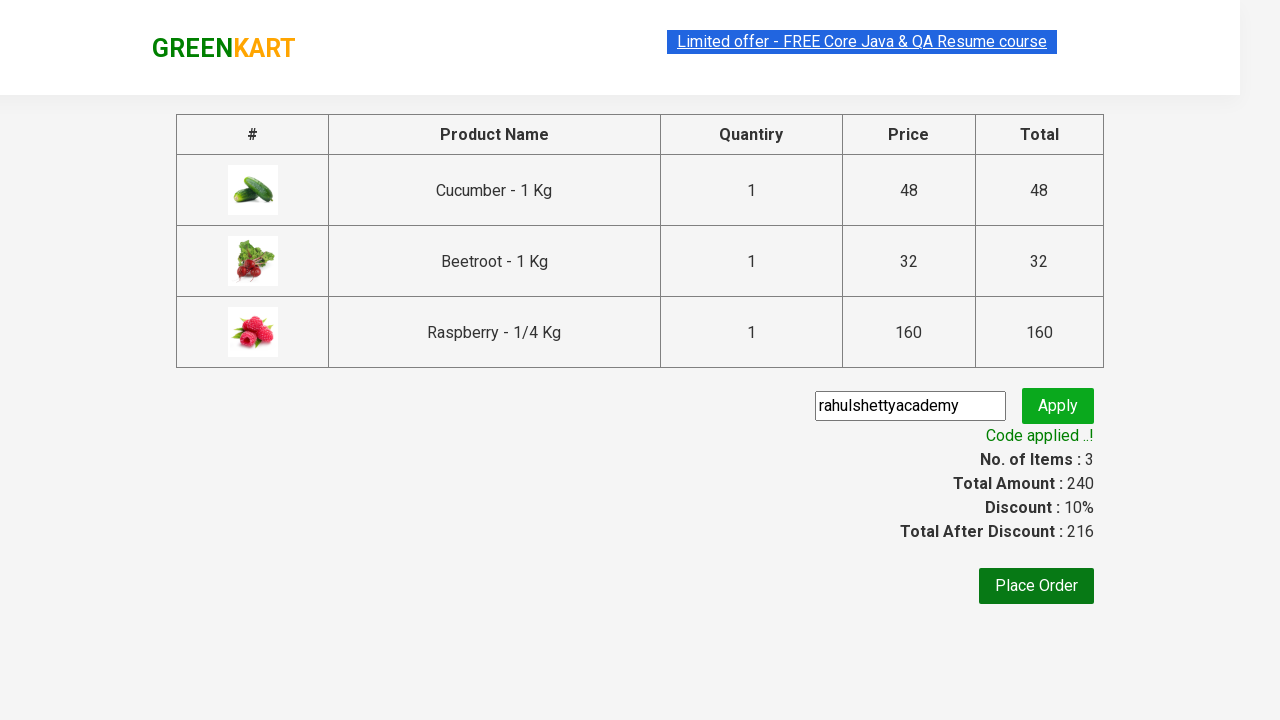